Tests window handle switching functionality by clicking a link that opens a new window, iterating through open windows to find one with "RS" in the title, and verifying content on that page.

Starting URL: https://rahulshettyacademy.com/loginpagePractise/

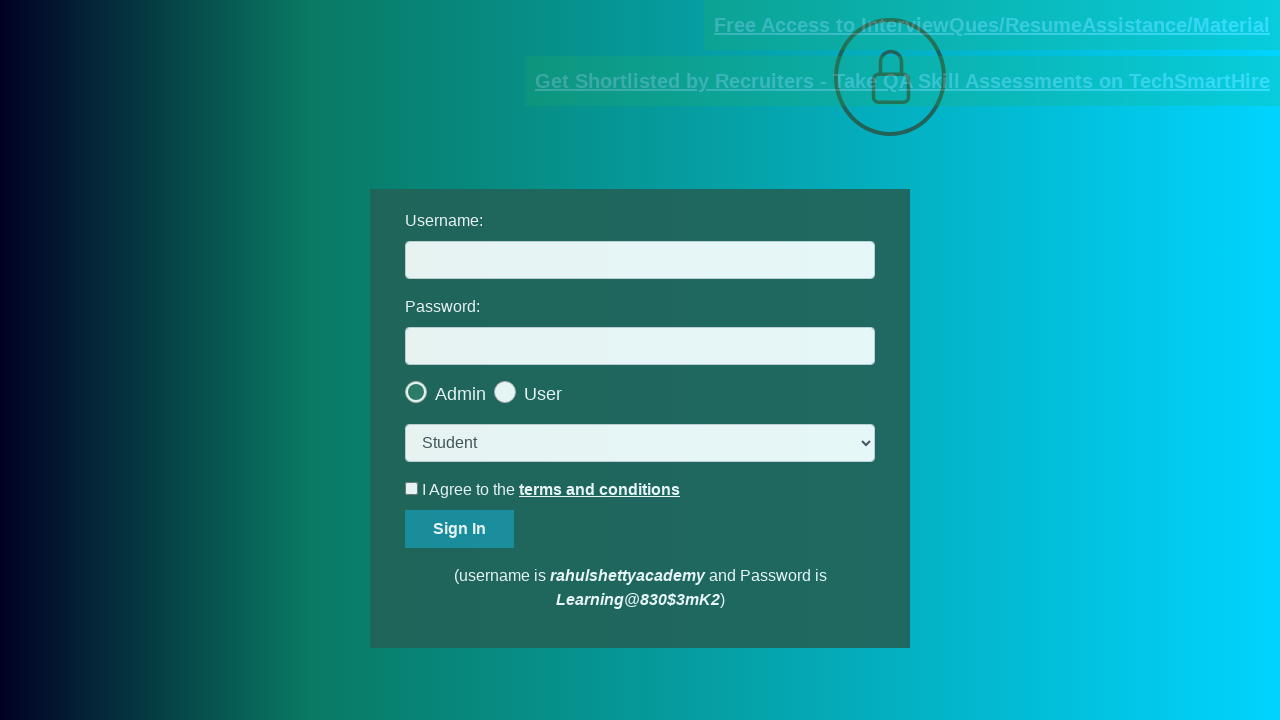

Clicked blinking text link to open new window at (992, 25) on a.blinkingText
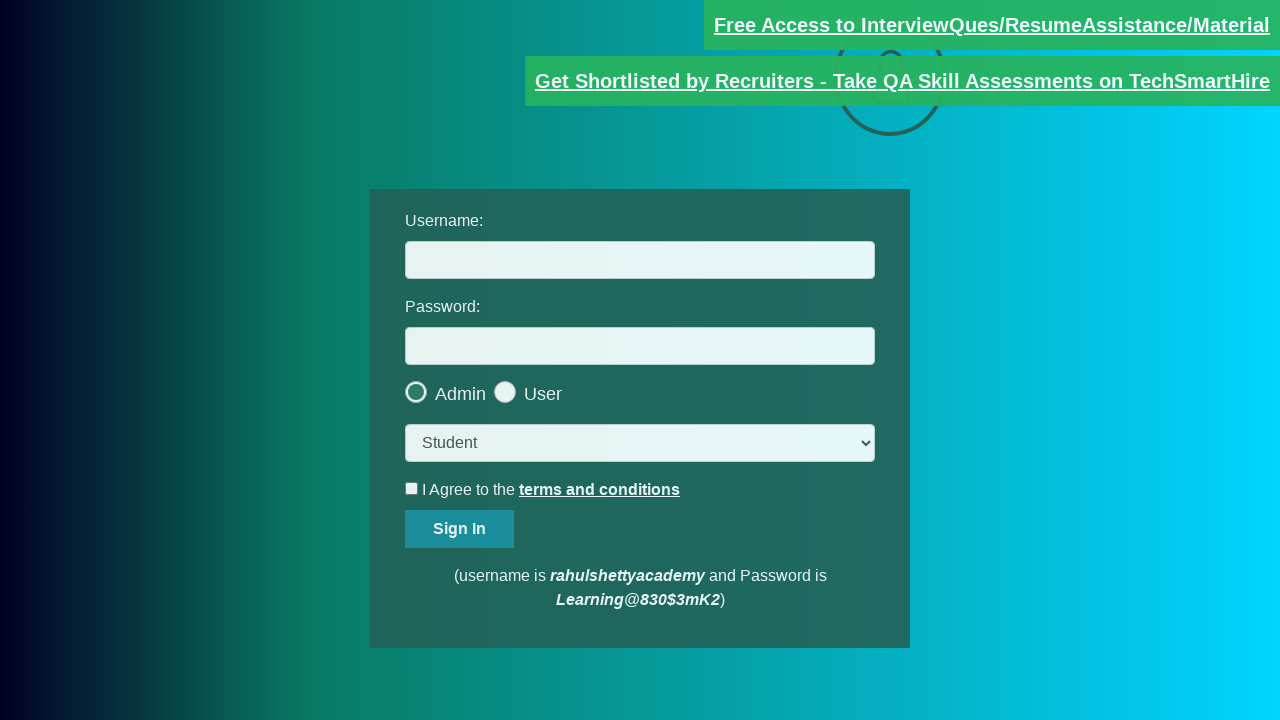

Captured new page/window that was opened
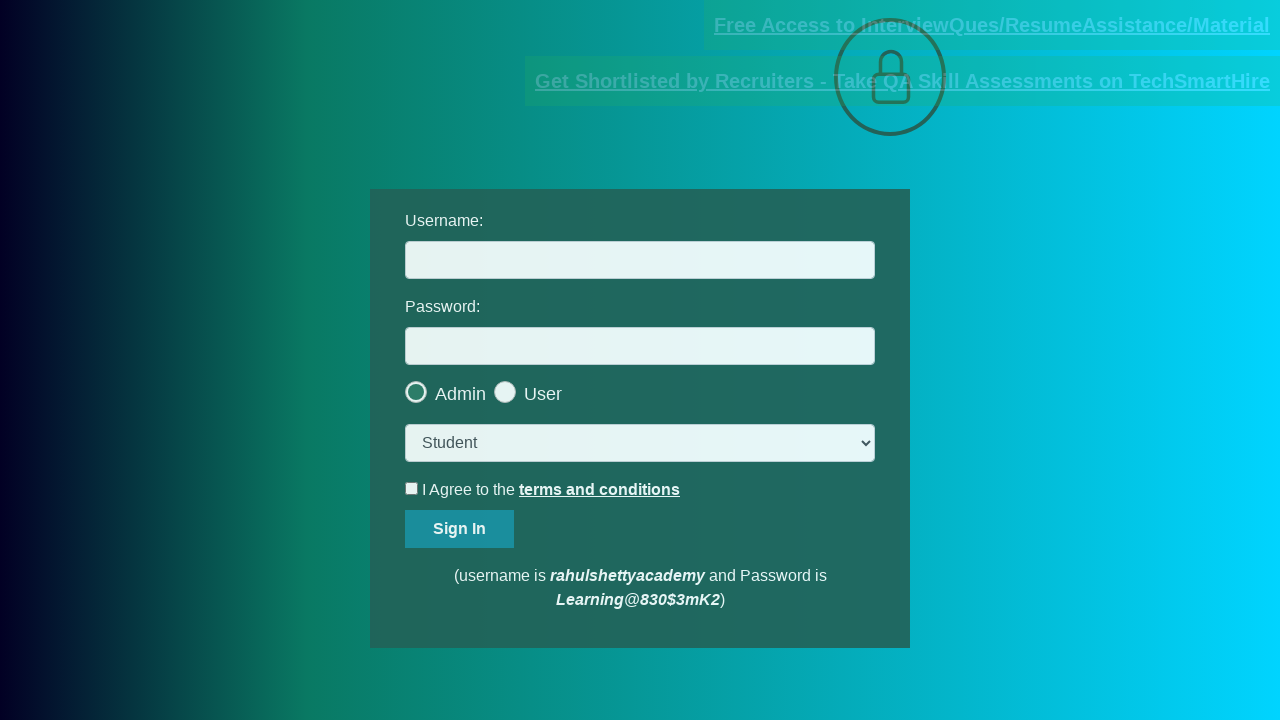

New page finished loading
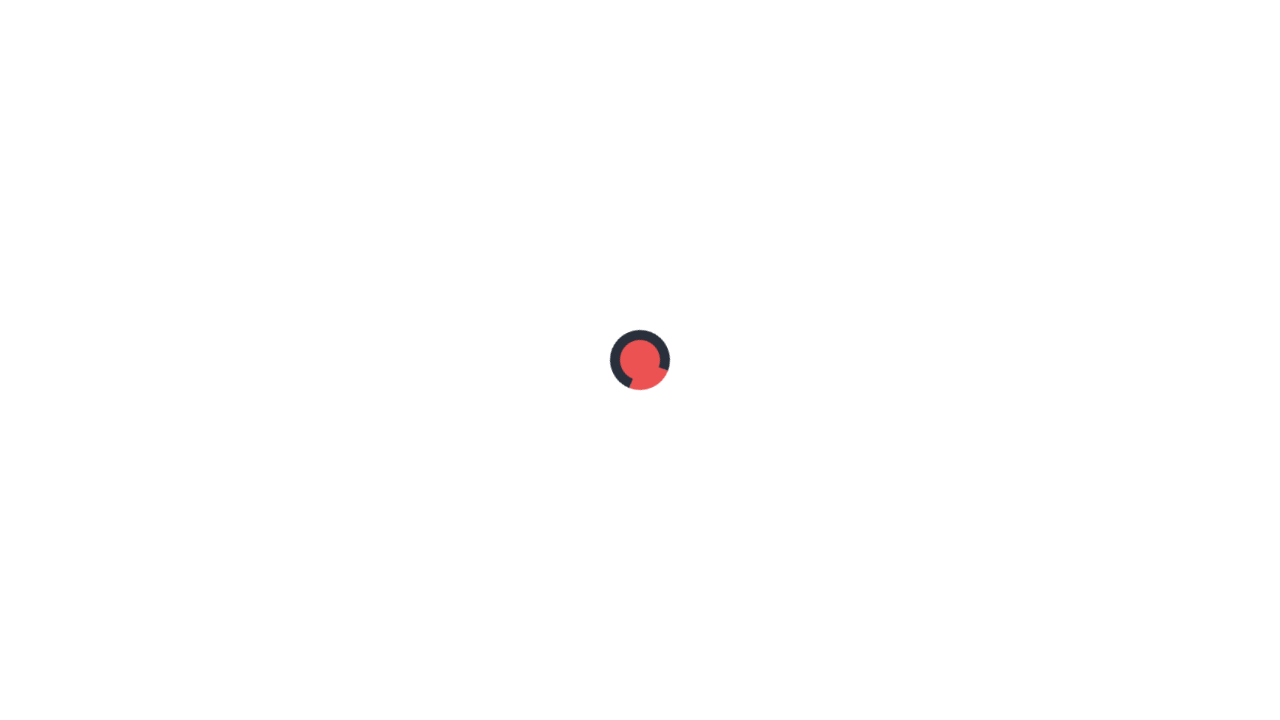

Retrieved all open pages in browser context
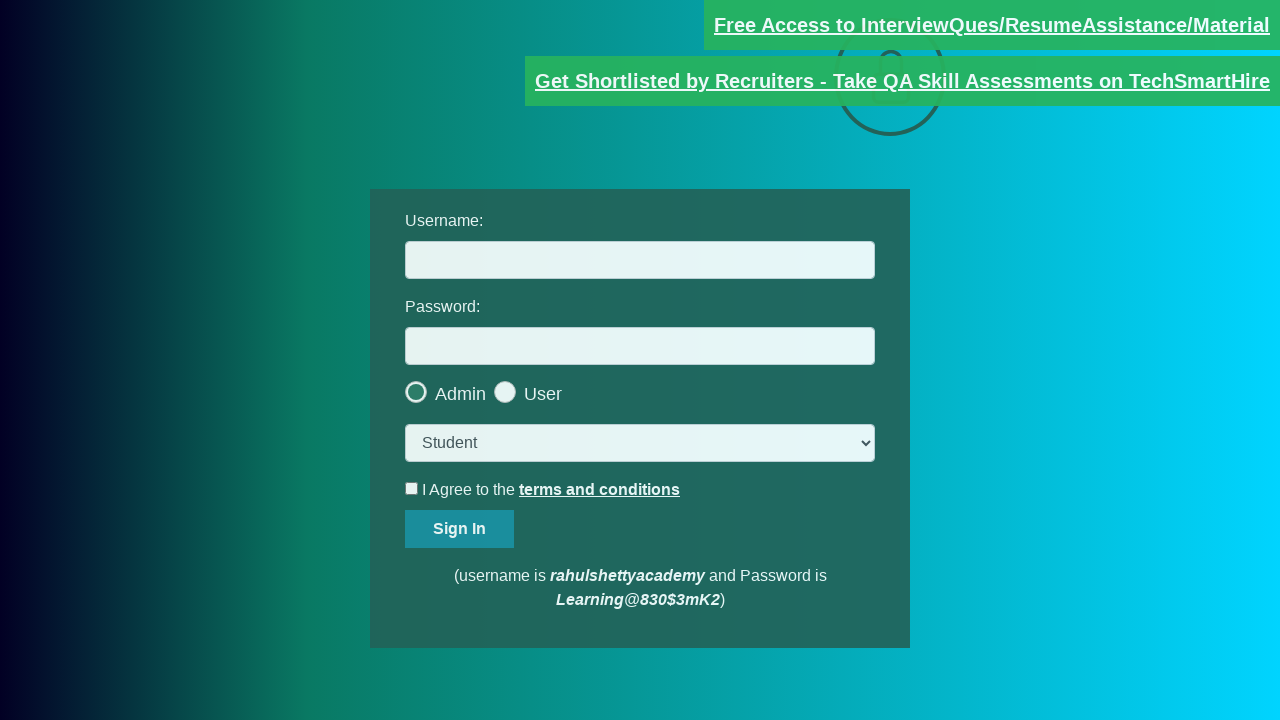

Found page with 'RS' in title by iterating through open pages
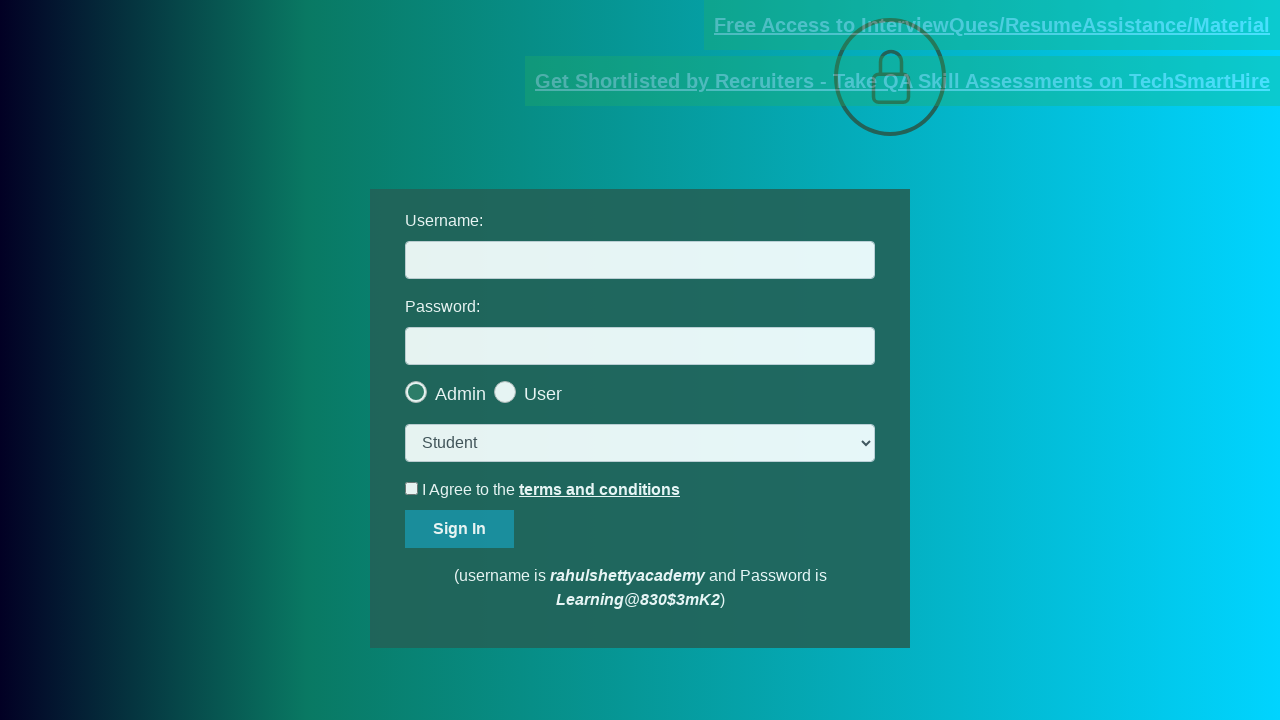

Located strong/a element on target page
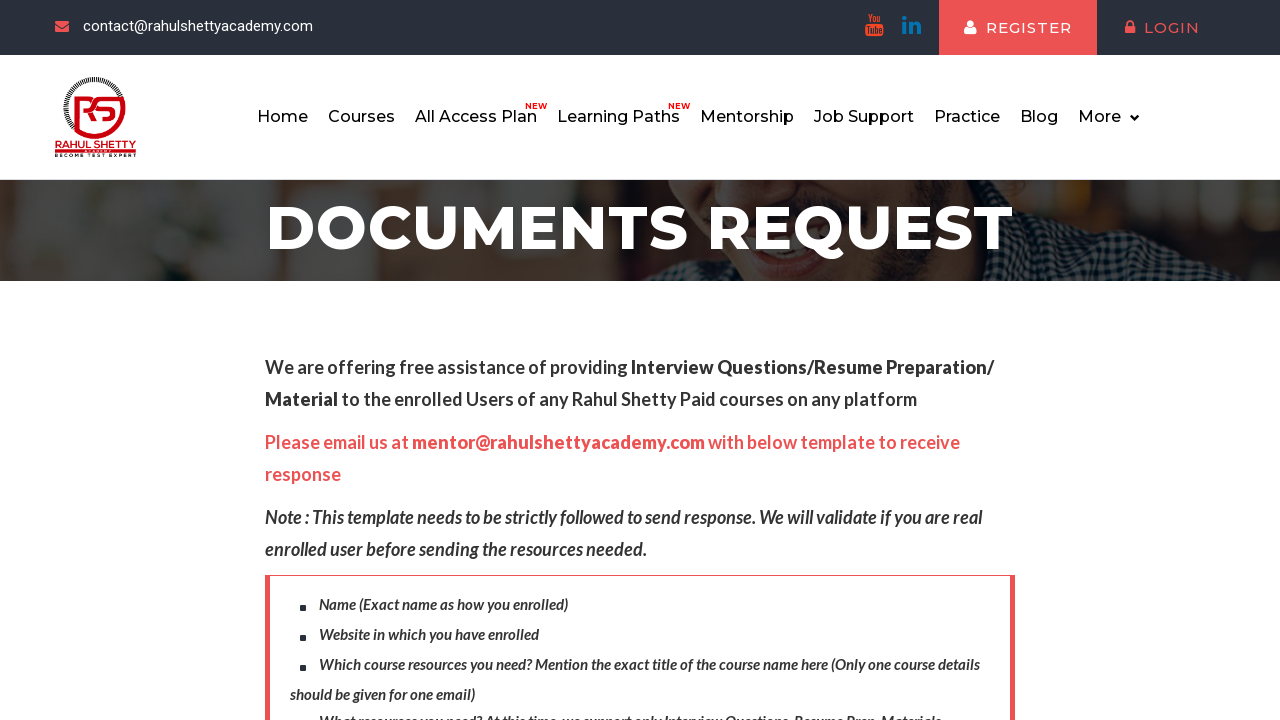

Retrieved text content from strong/a element: 'mentor@rahulshettyacademy.com'
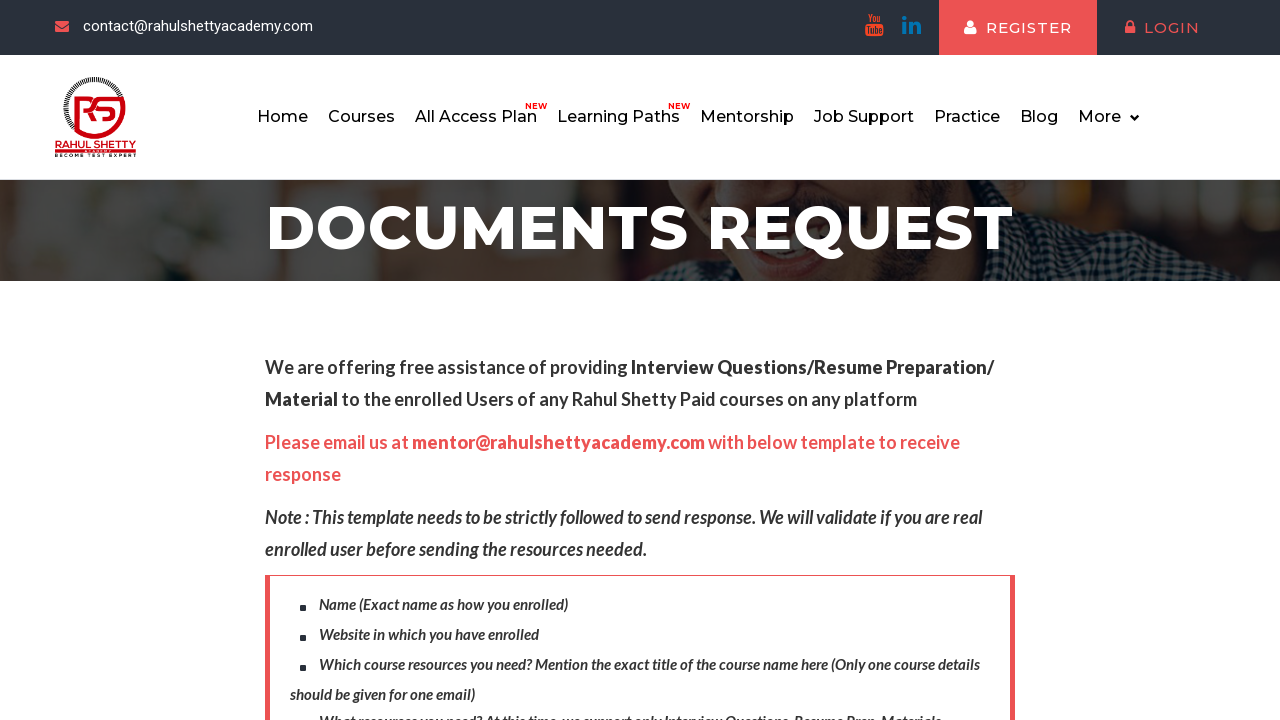

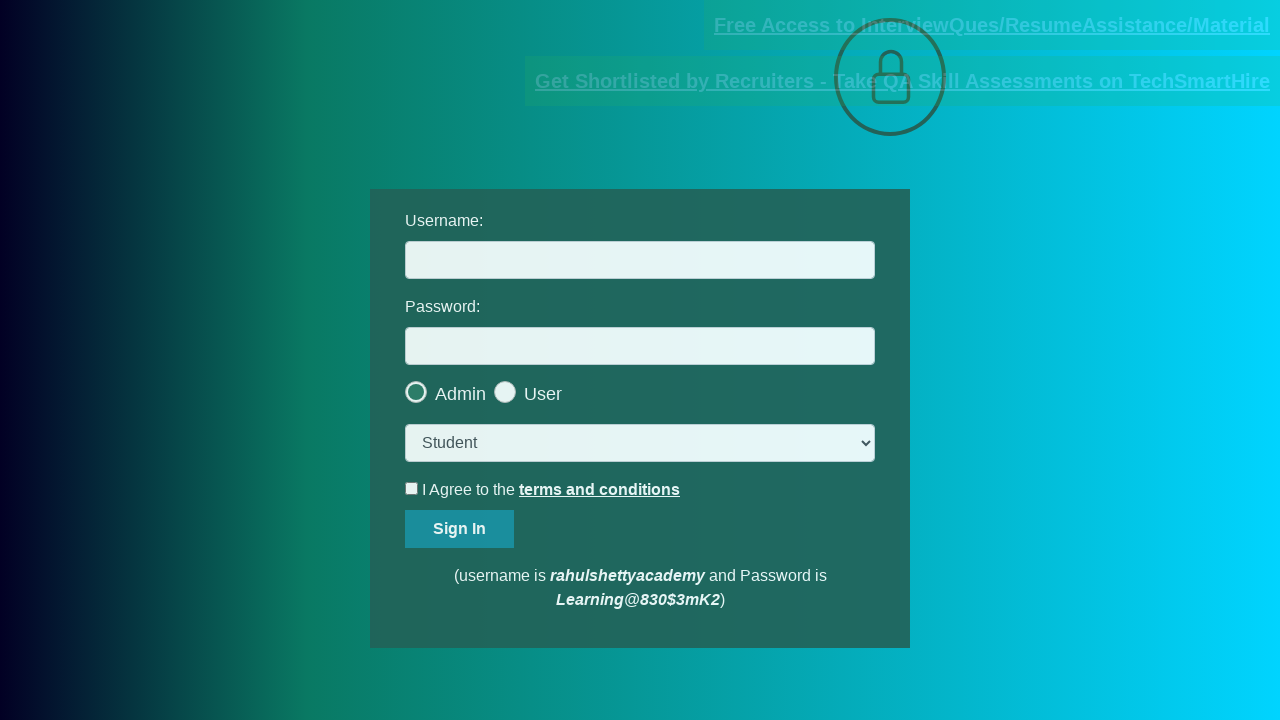